Tests JavaScript alert dialog handling by clicking a button that triggers an alert and then accepting/dismissing the alert dialog

Starting URL: http://omayo.blogspot.com

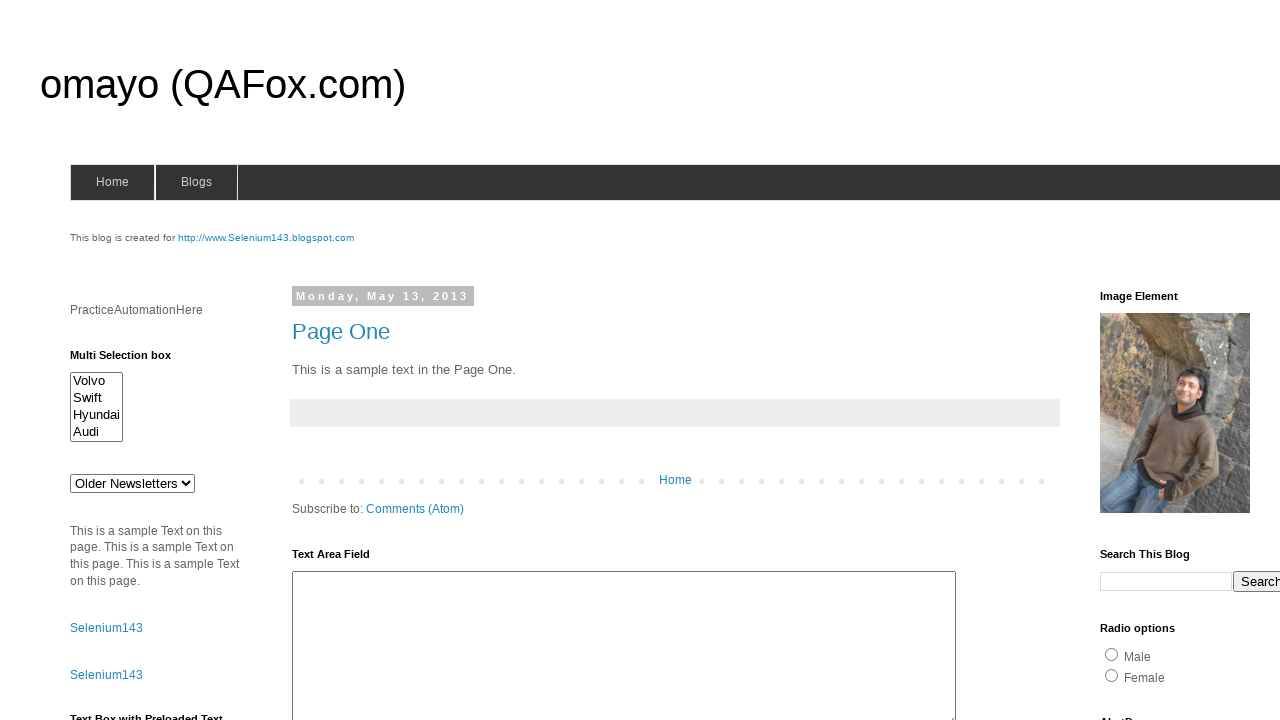

Clicked alert button to trigger alert dialog at (1154, 361) on #alert1
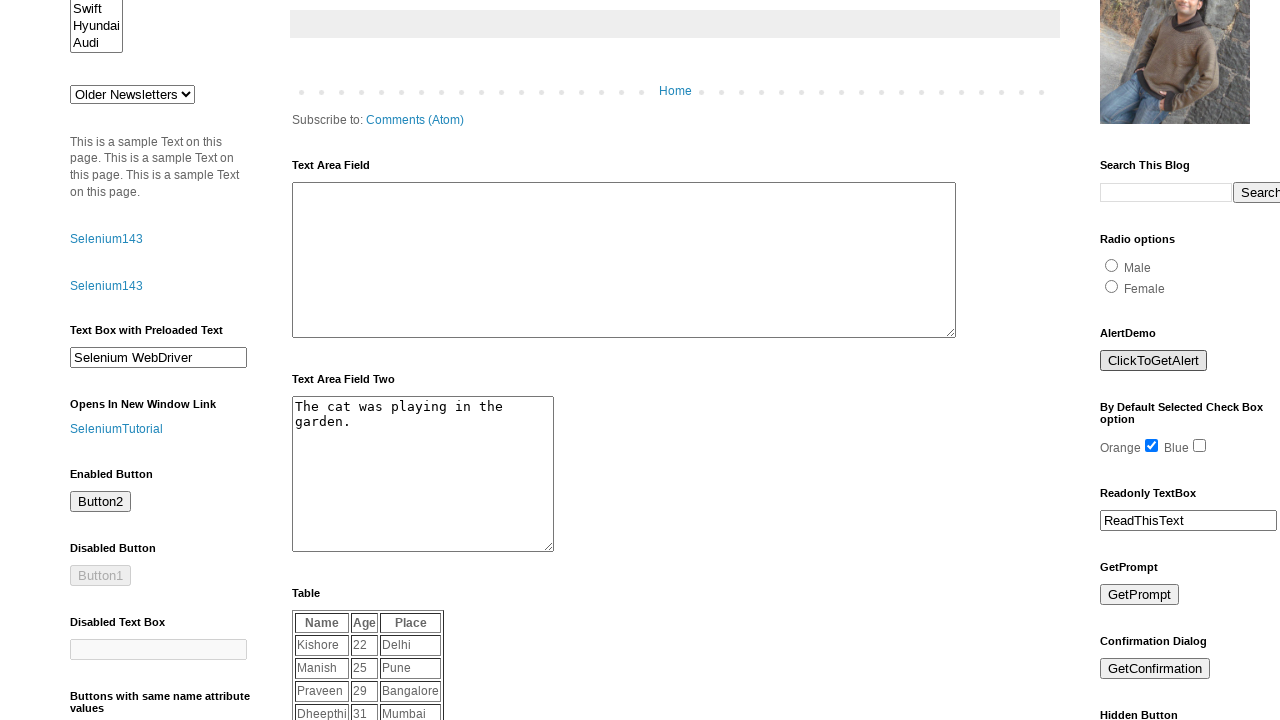

Set up dialog handler to accept alerts
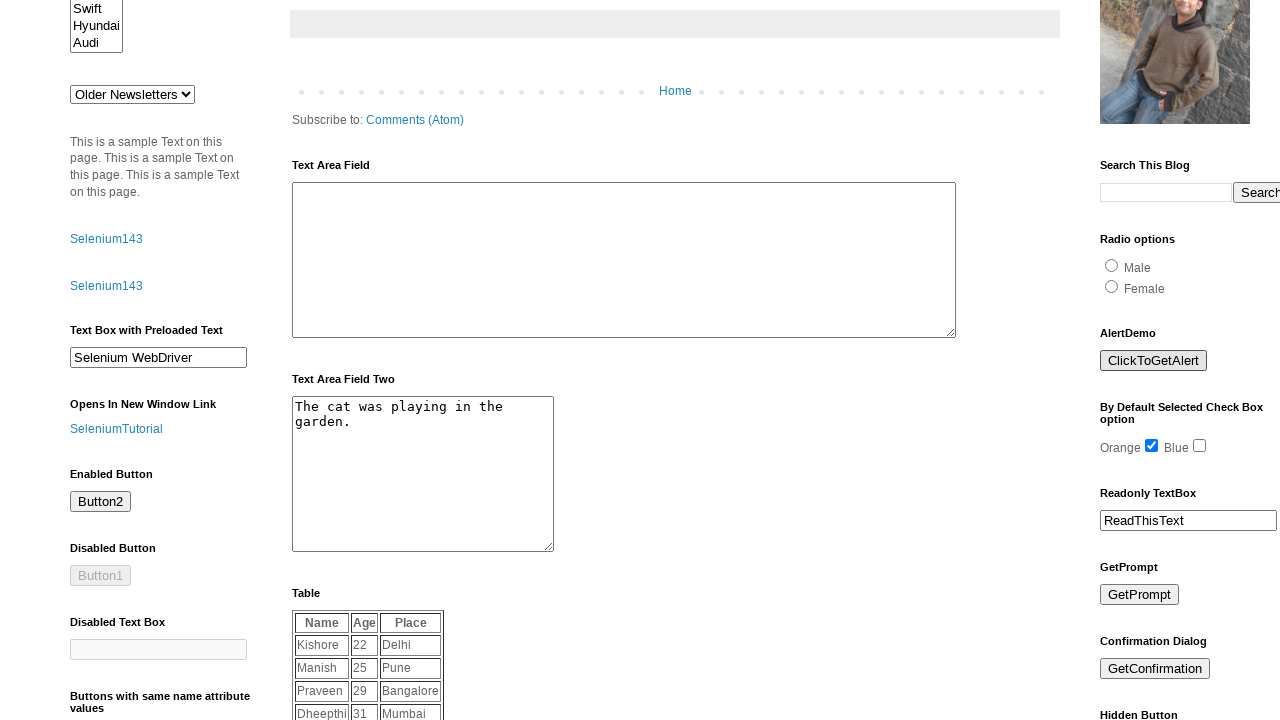

Clicked alert button again to trigger new alert at (1154, 361) on #alert1
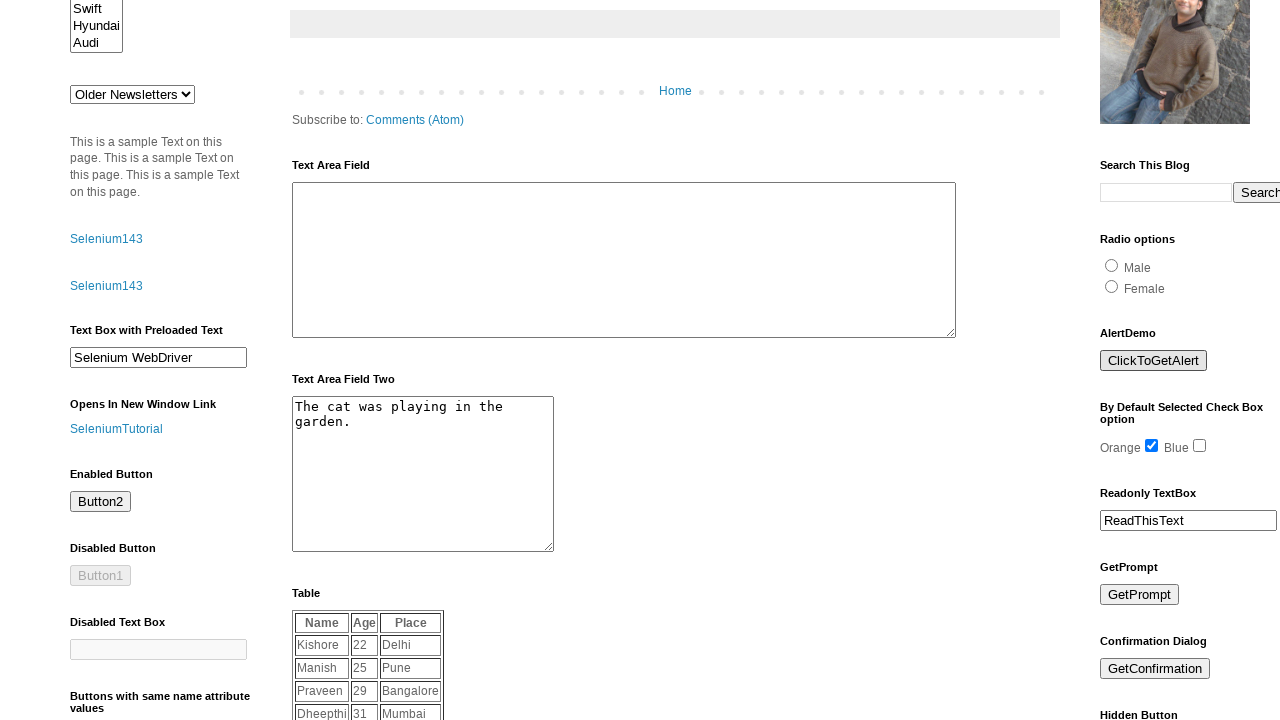

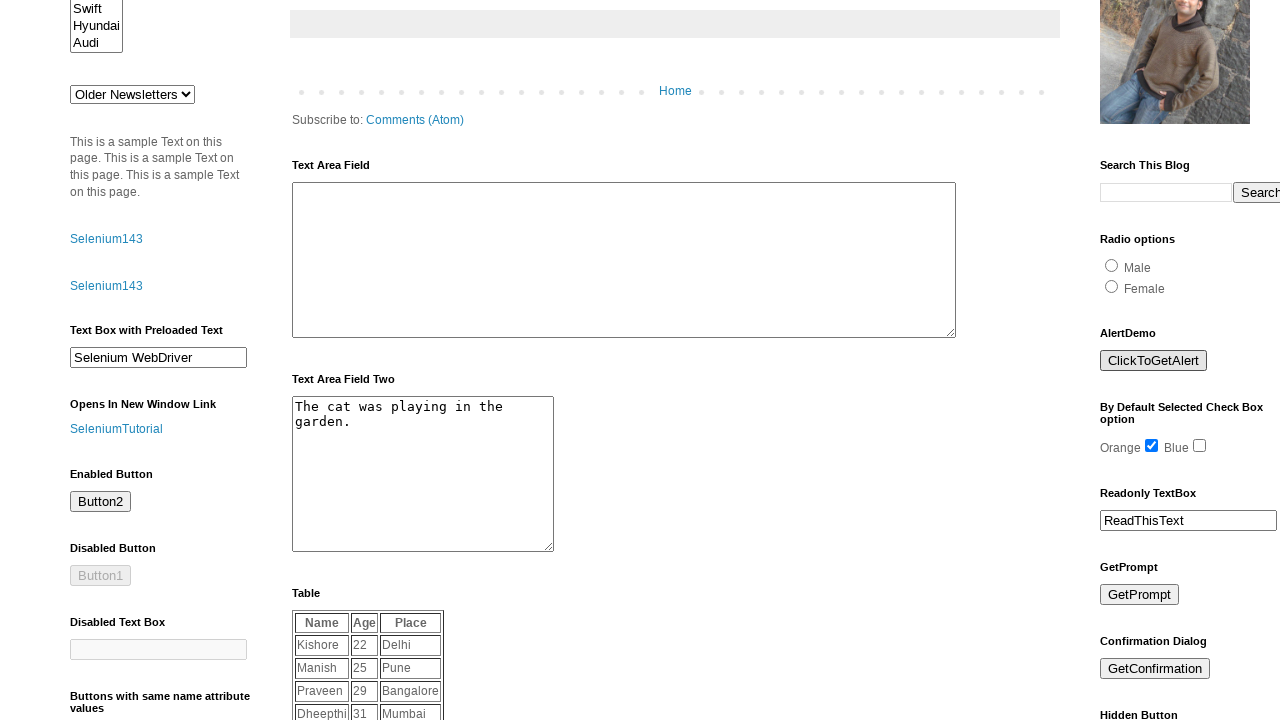